Tests mouse hover functionality on W3Schools demo page by hovering over a smiley image inside an iframe

Starting URL: https://www.w3schools.com/jsref/tryit.asp?filename=tryjsref_onmouseover

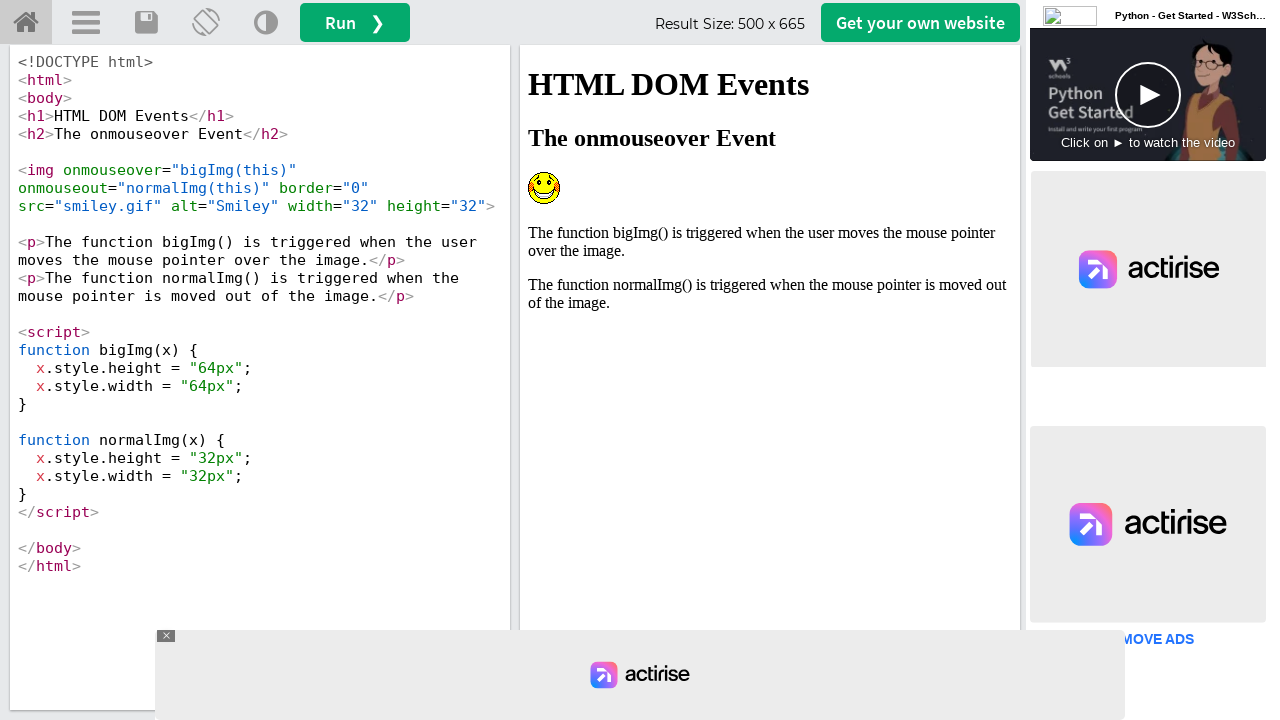

Located iframe with ID 'iframeResult'
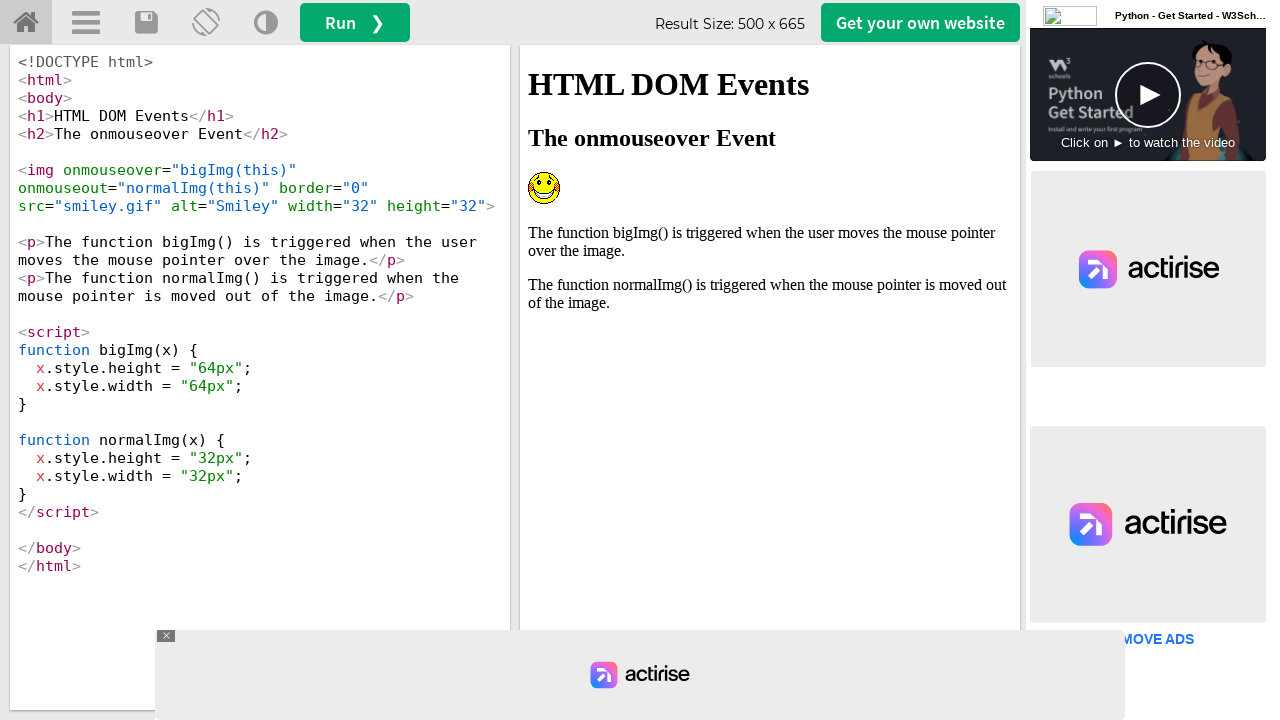

Located smiley image element inside iframe
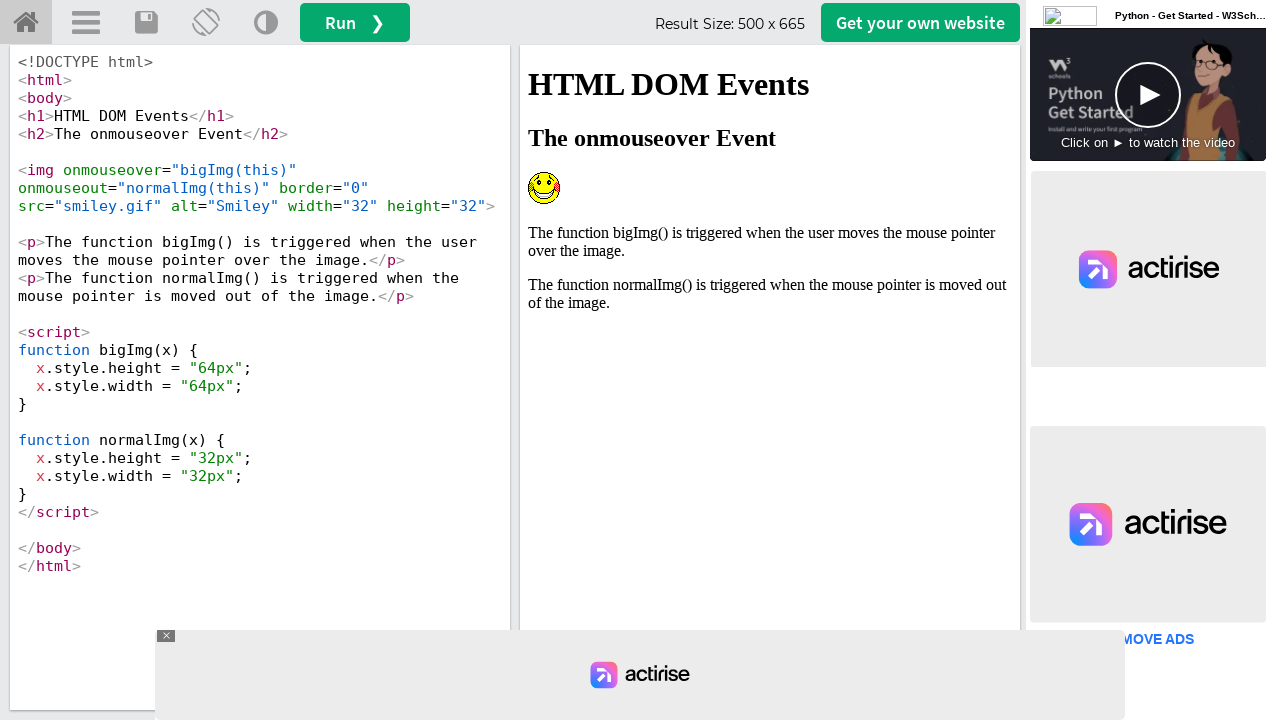

Hovered over smiley image to trigger mouseover effect at (544, 188) on iframe#iframeResult >> nth=0 >> internal:control=enter-frame >> xpath=//img[@alt
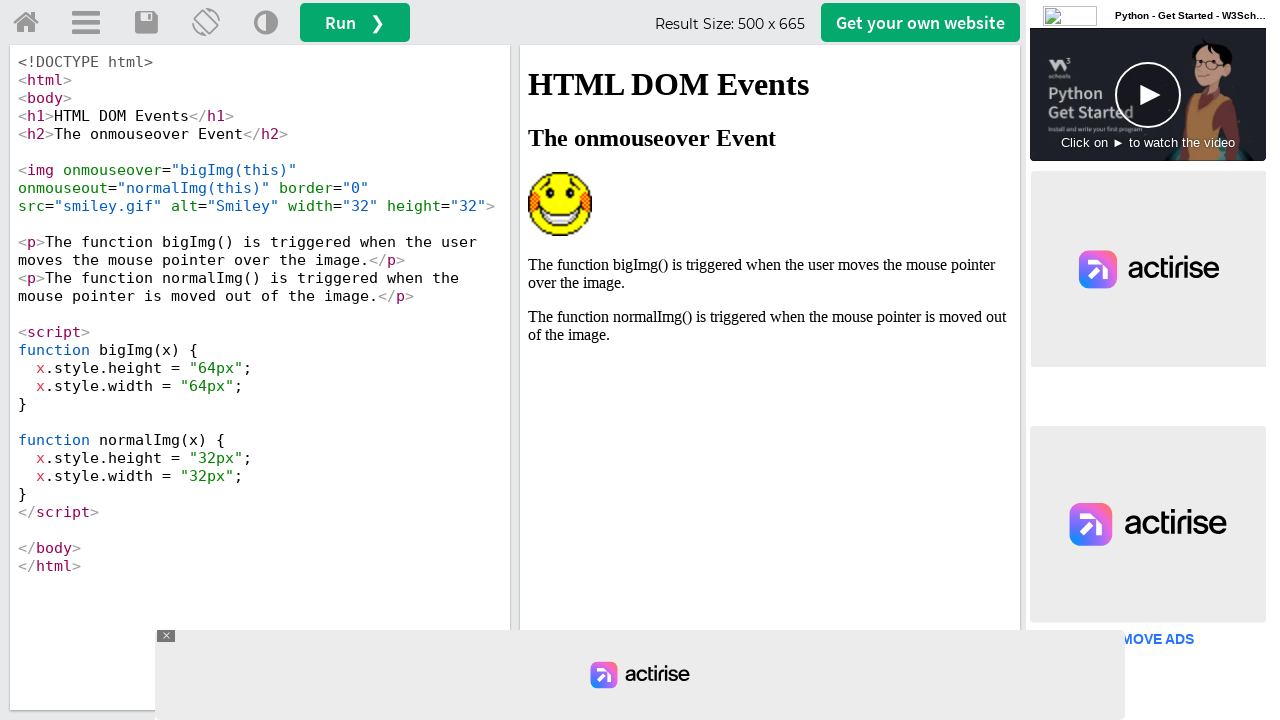

Waited 500ms to observe hover effect on smiley image
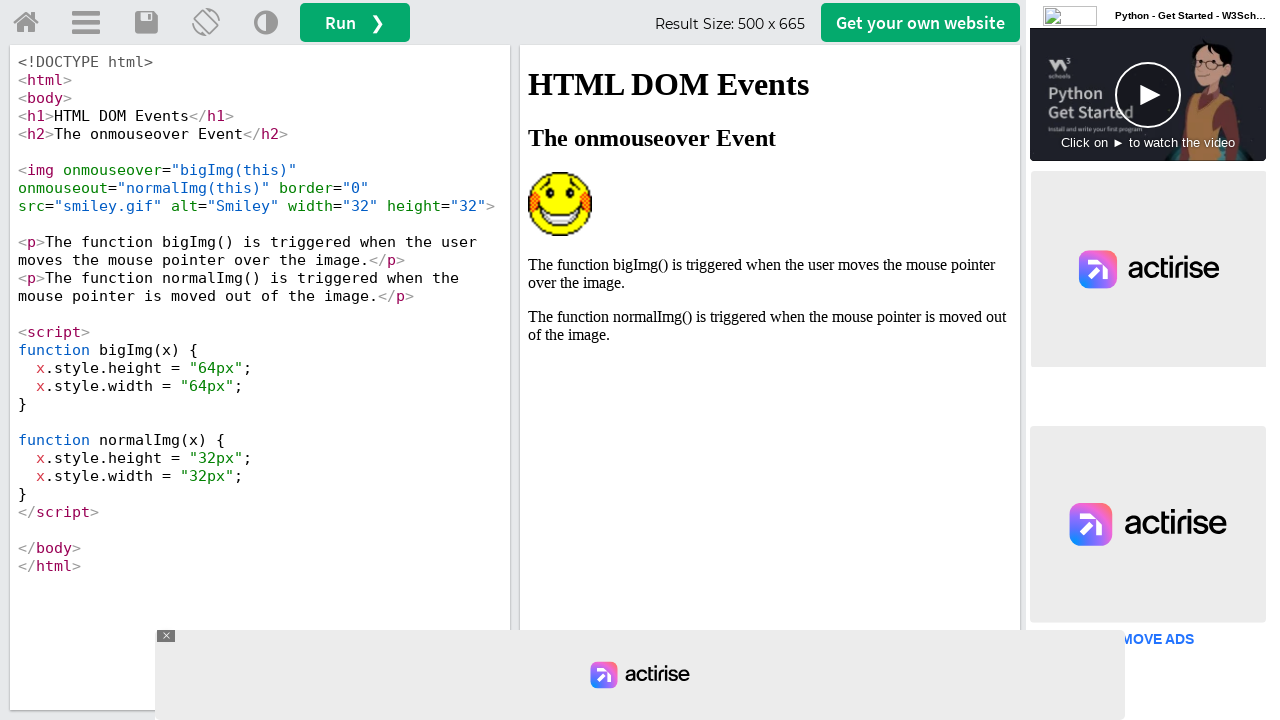

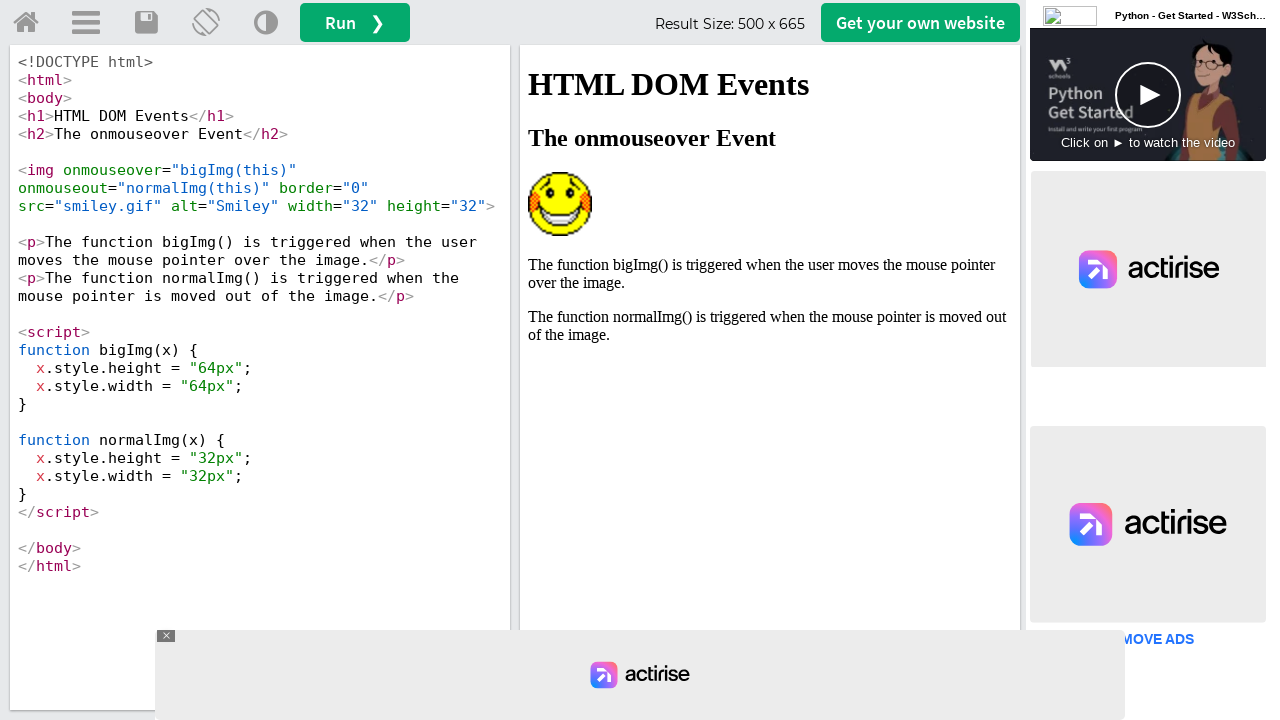